Navigates to Swarthmore College's course catalog departments page and clicks on the first department link to access its course listings.

Starting URL: https://catalog.swarthmore.edu/content.php?catoid=7&navoid=194

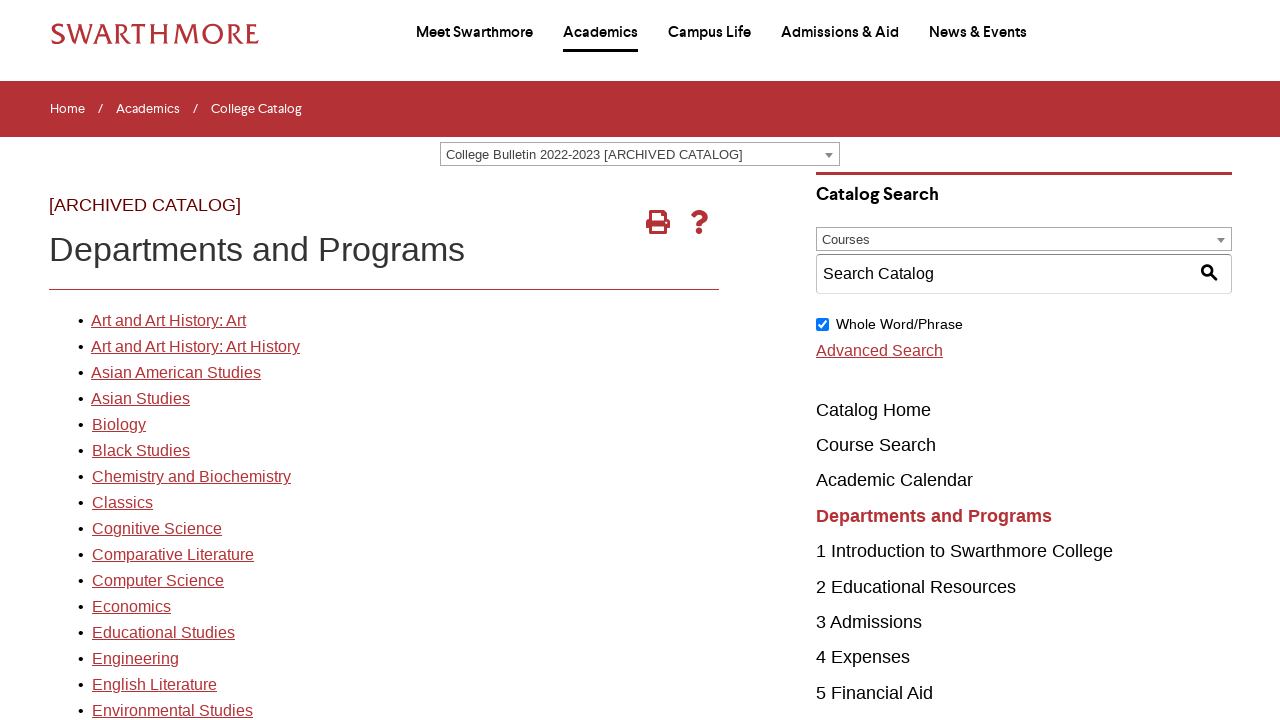

Waited for department list to be visible
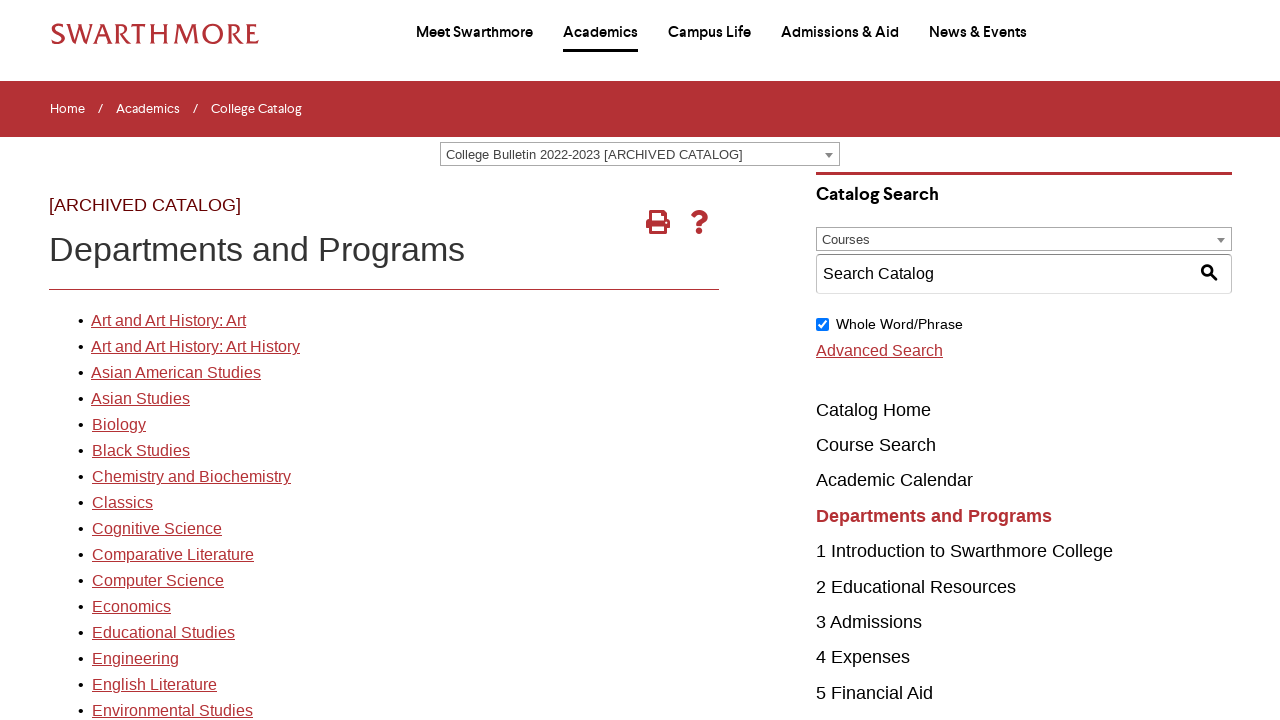

Clicked on the first department link to access course listings at (168, 321) on body > table > tbody > tr:nth-child(3) > td.block_n2_and_content > table > tbody
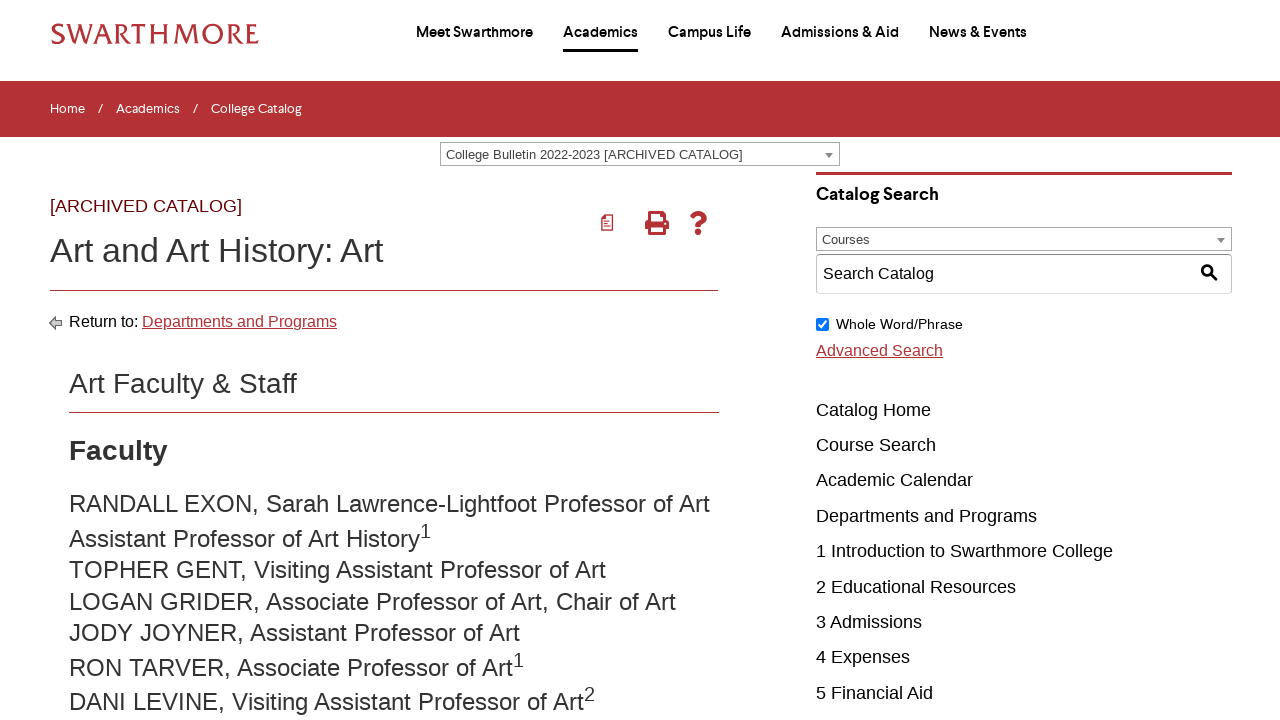

Department page loaded successfully
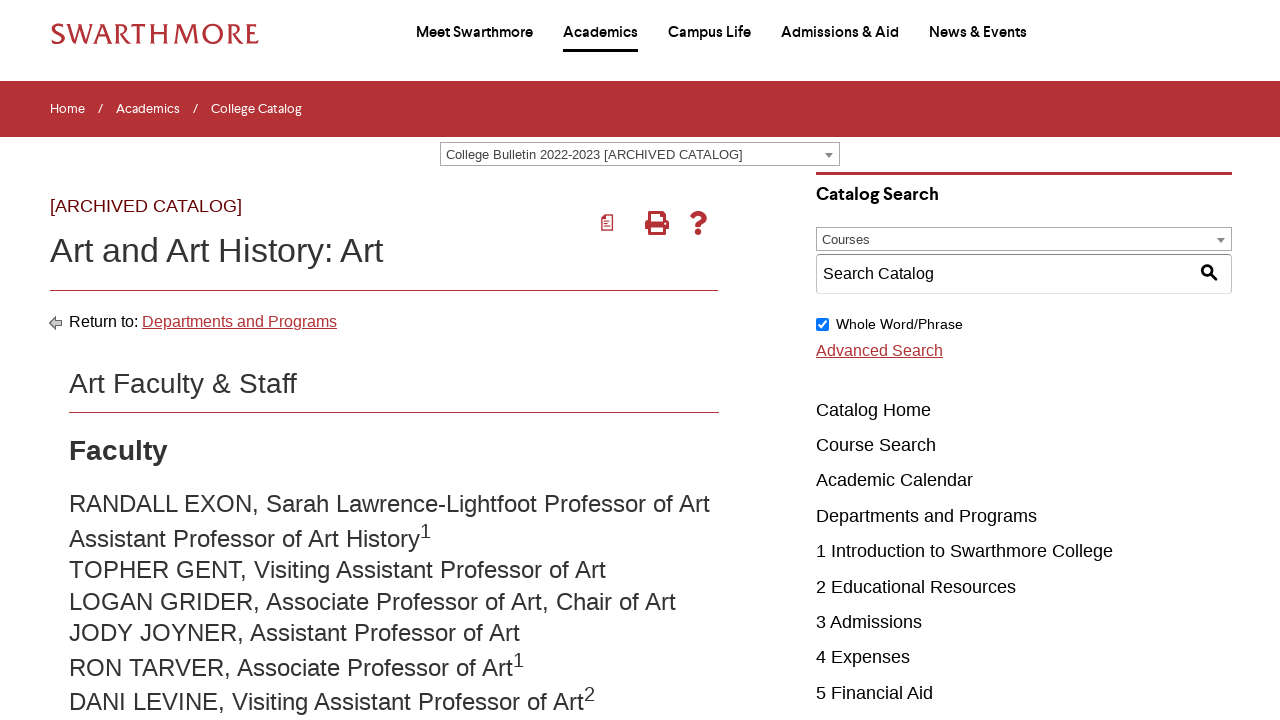

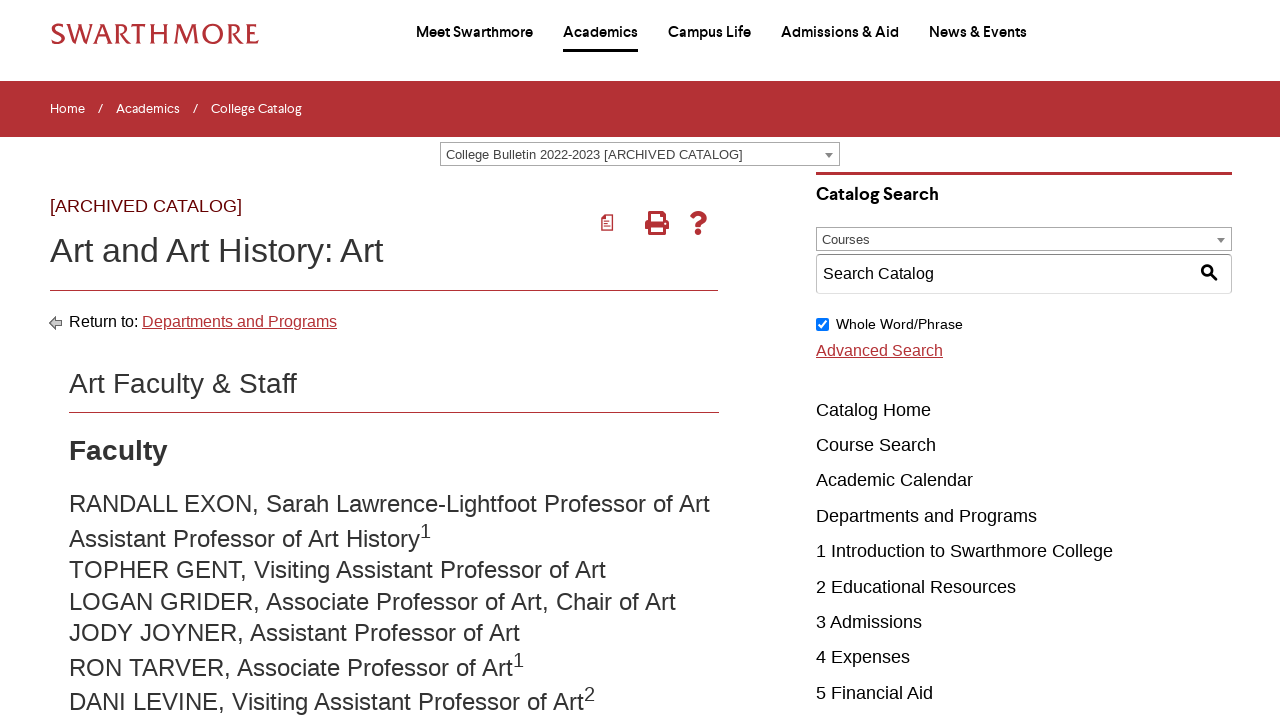